Navigates to a page, finds and clicks a link with calculated text (based on a math formula), then fills out and submits a registration form with personal information.

Starting URL: http://suninjuly.github.io/find_link_text

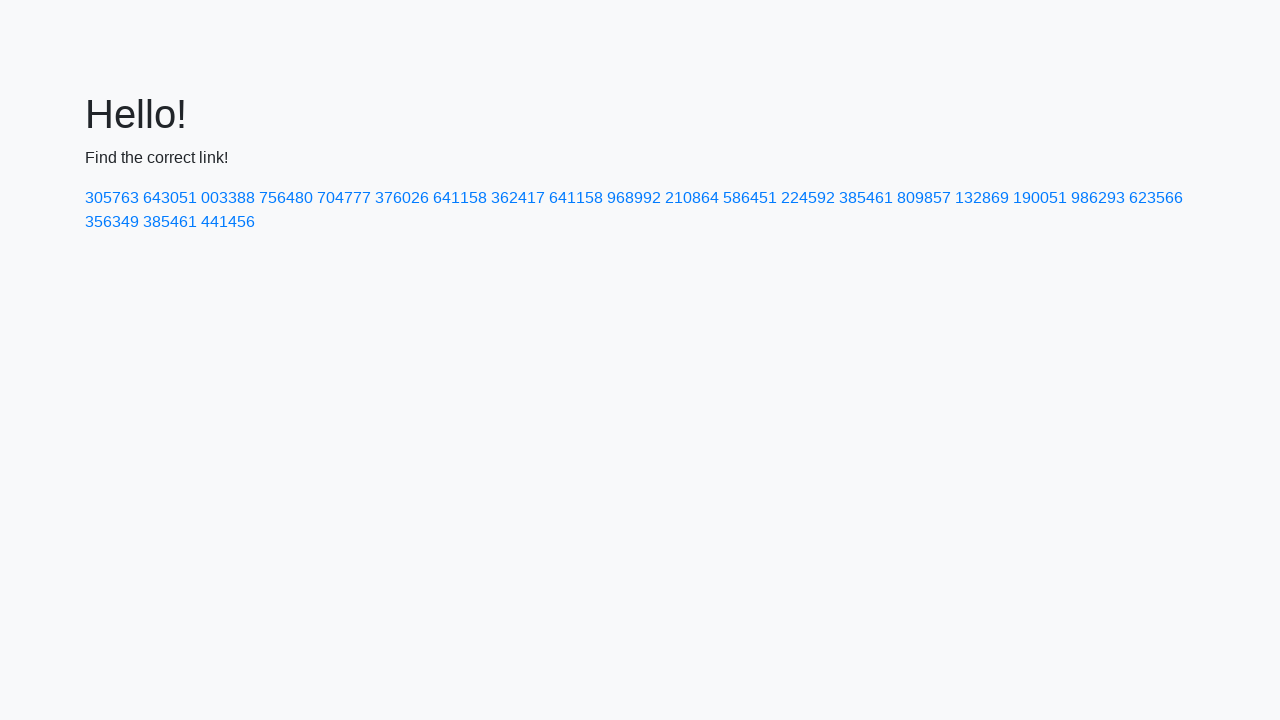

Clicked link with calculated text '224592' at (808, 198) on text=224592
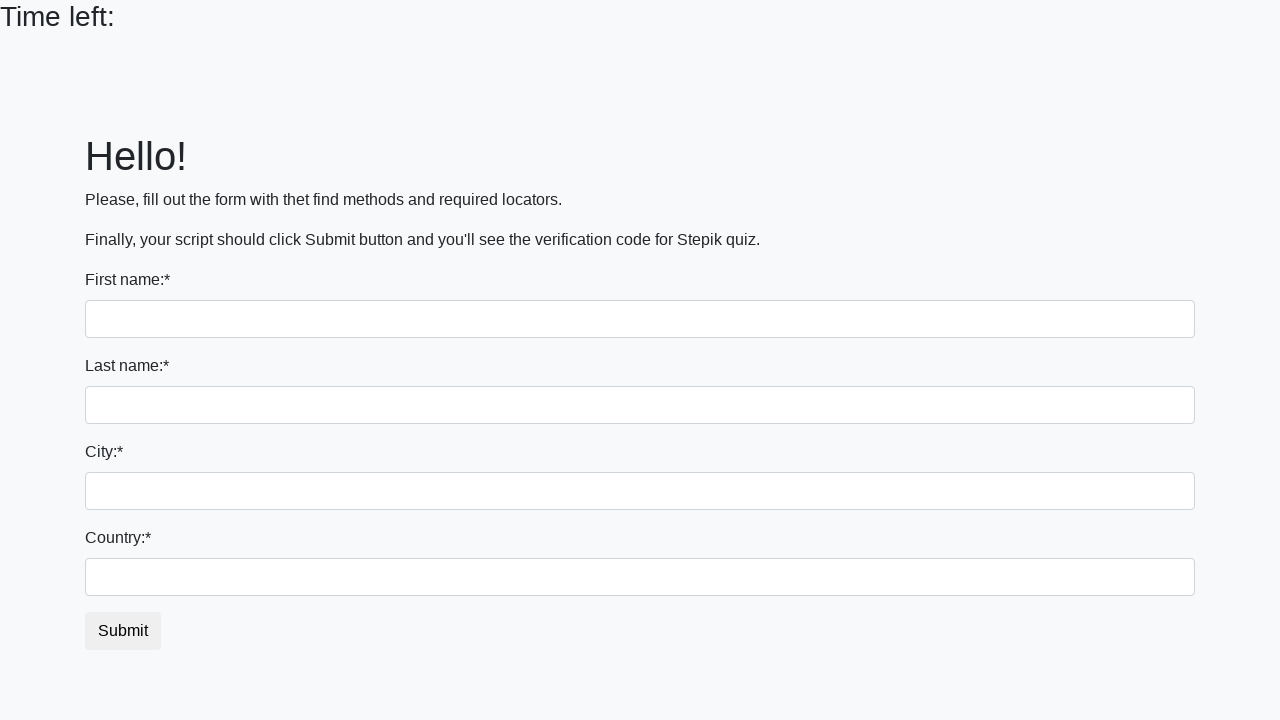

Registration form loaded
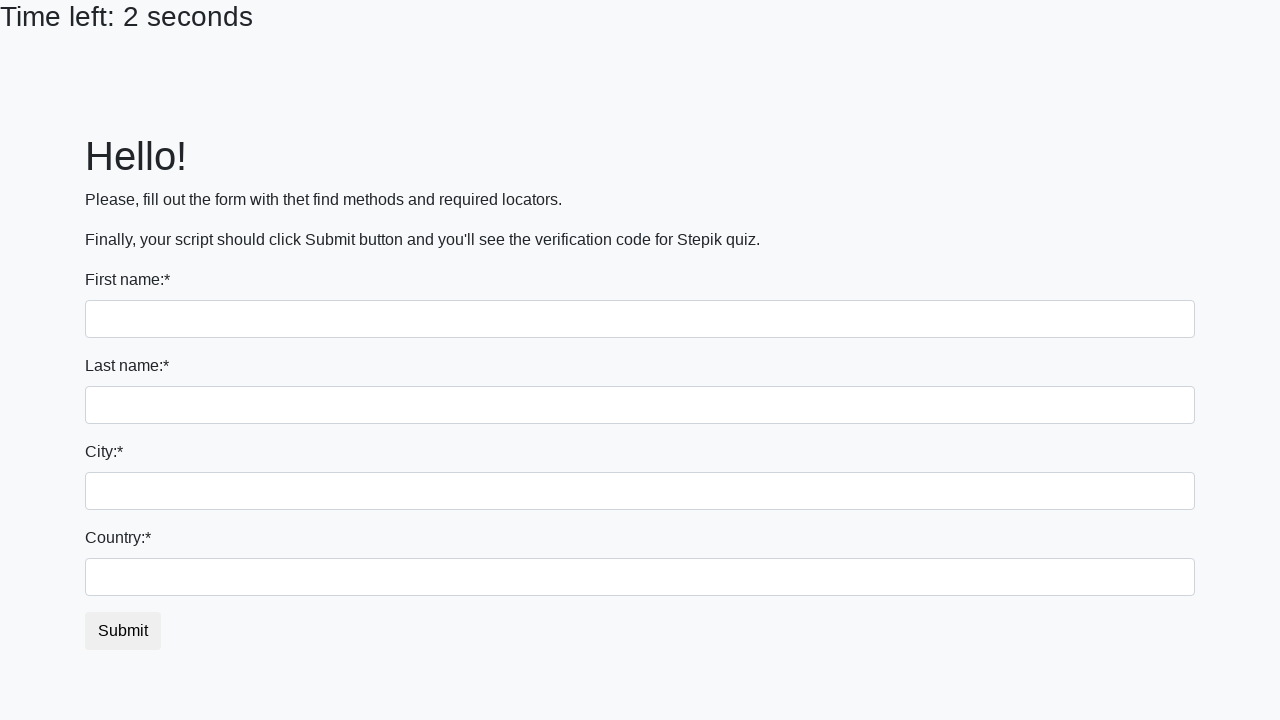

Filled first name field with 'Ivan' on input[name='first_name']
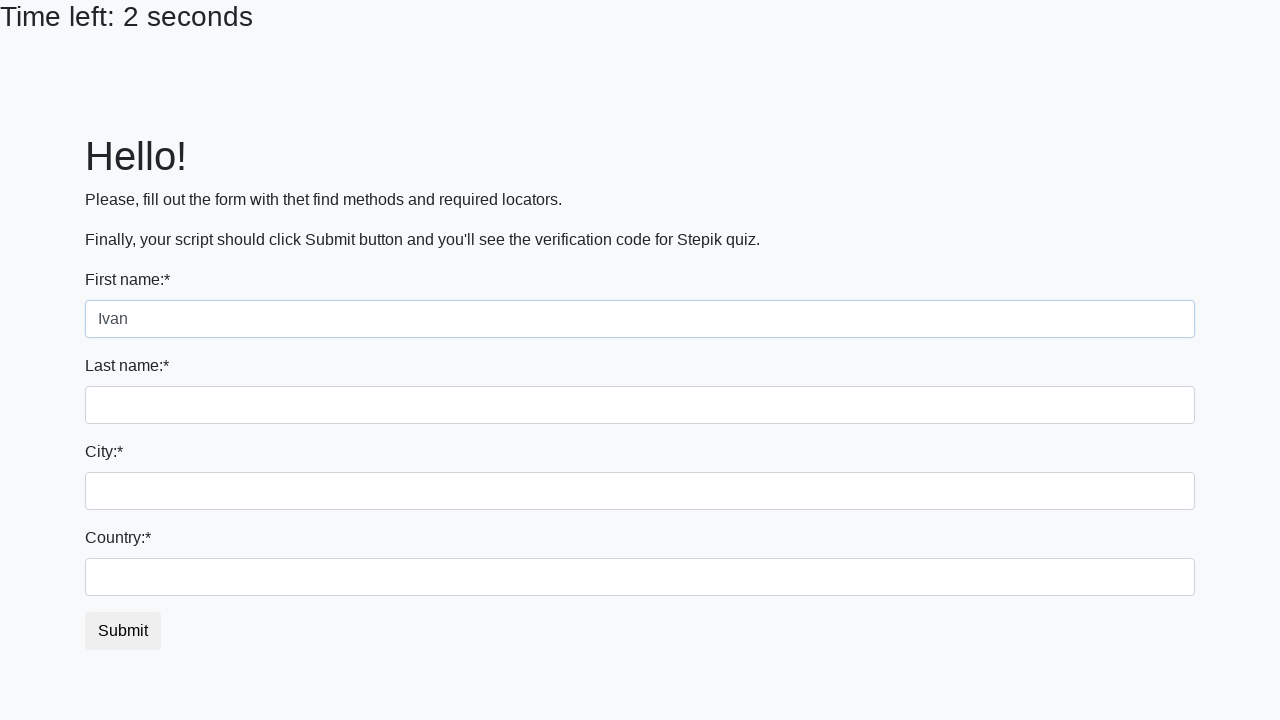

Filled last name field with 'Petrov' on input[name='last_name']
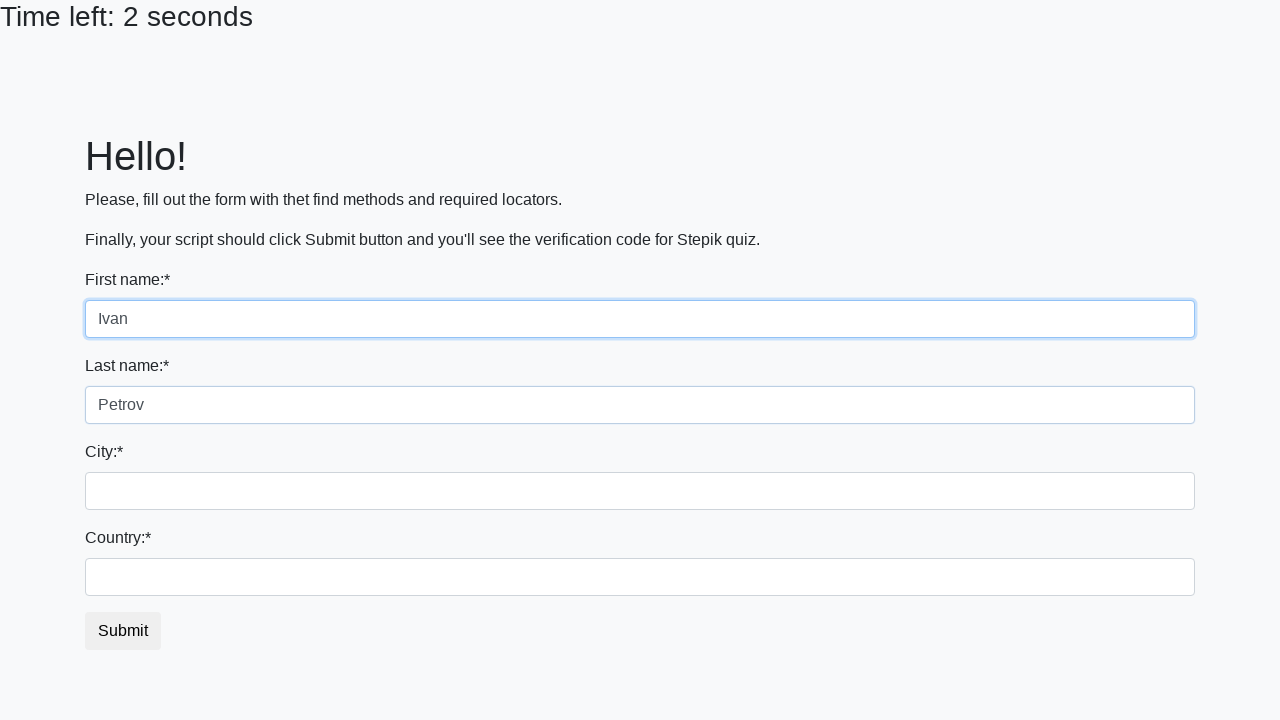

Filled city field with 'Smolensk' on .form-control.city
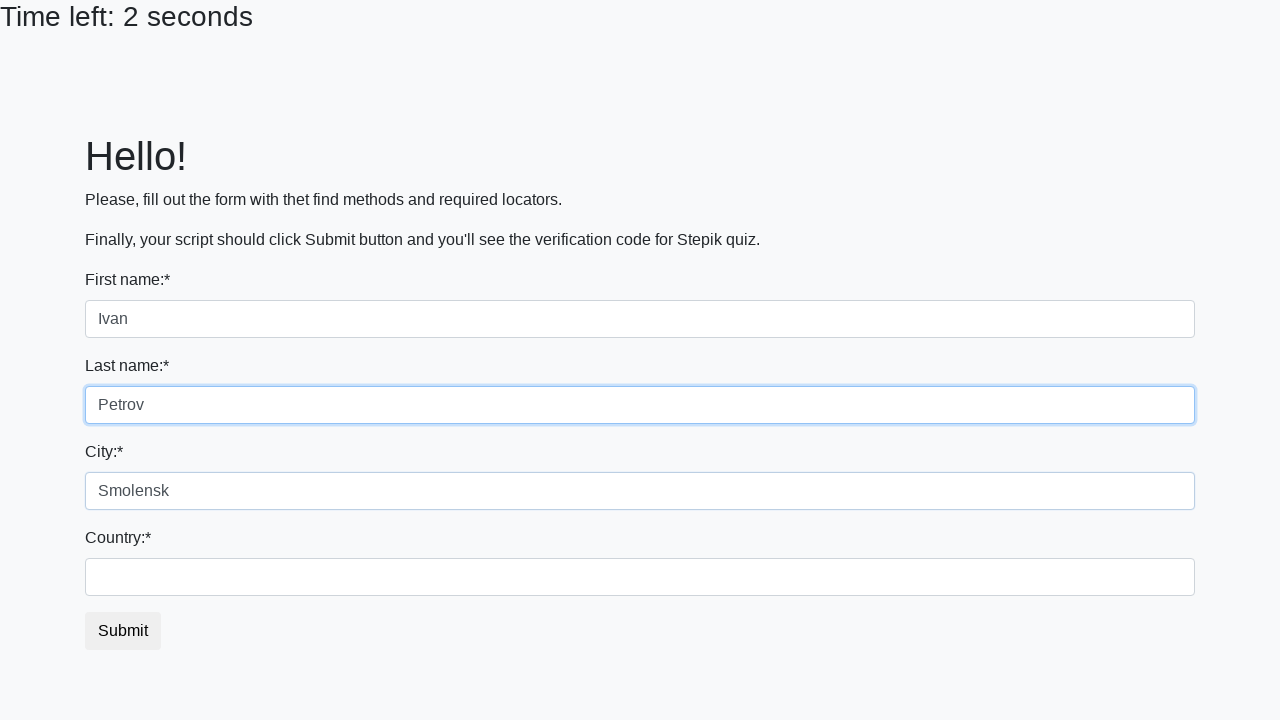

Filled country field with 'Russia' on #country
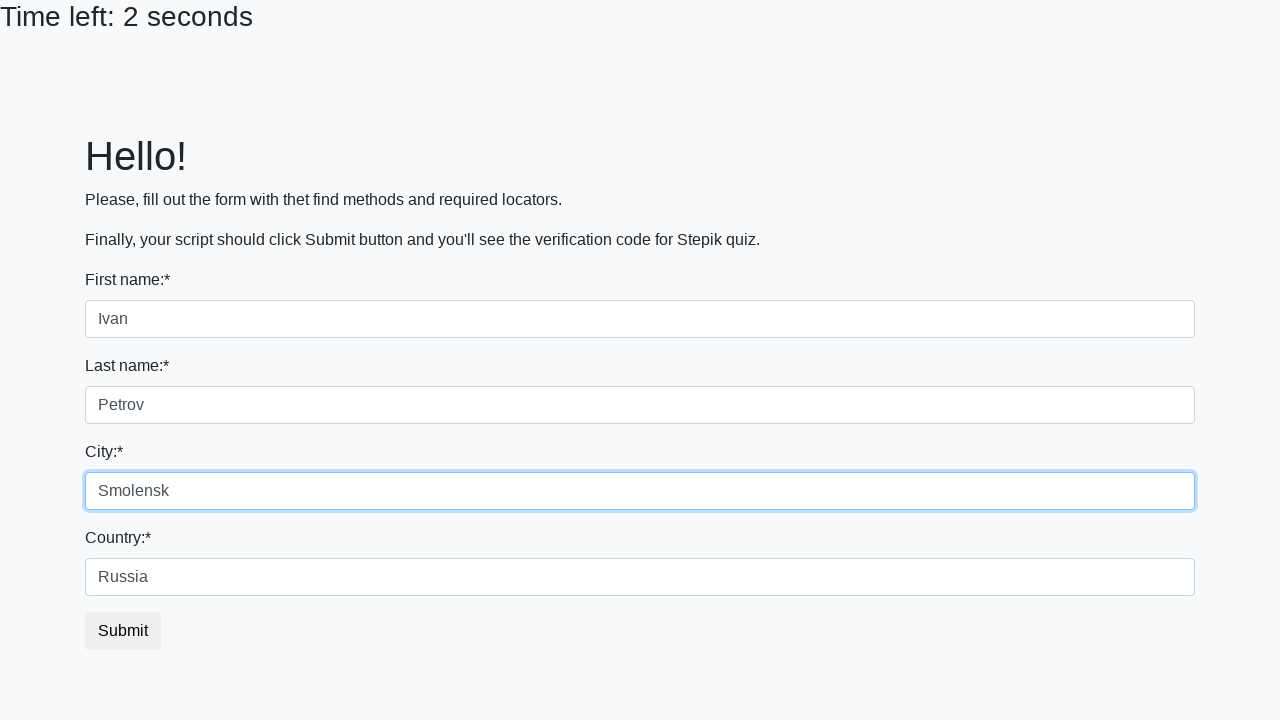

Clicked submit button to register at (123, 631) on button.btn
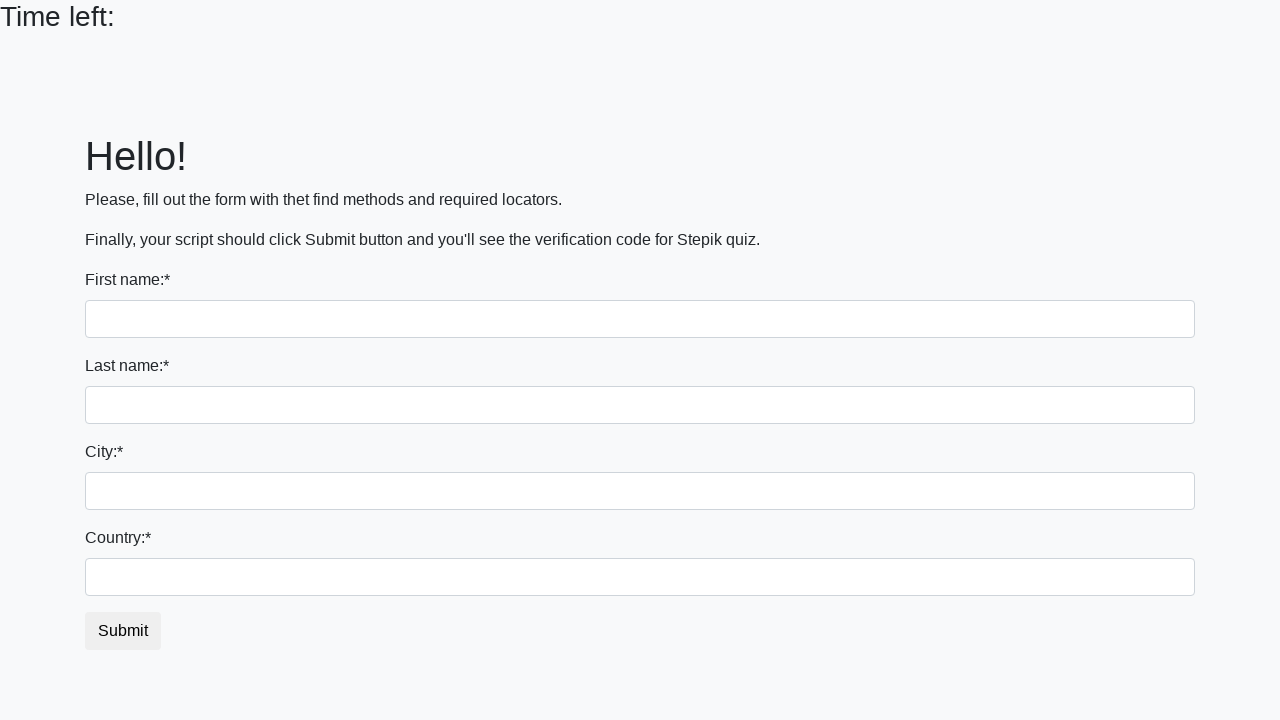

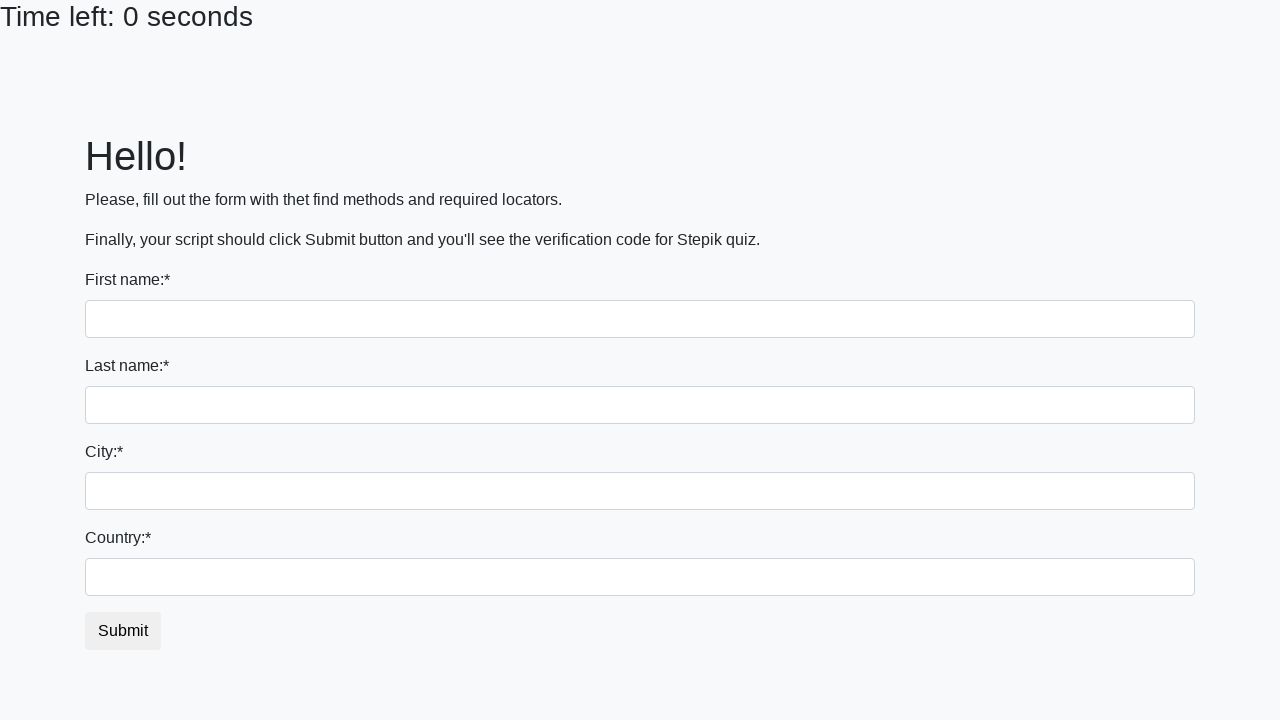